Tests that error icons appear when login fails, and that clicking the error button dismisses them

Starting URL: https://www.saucedemo.com/

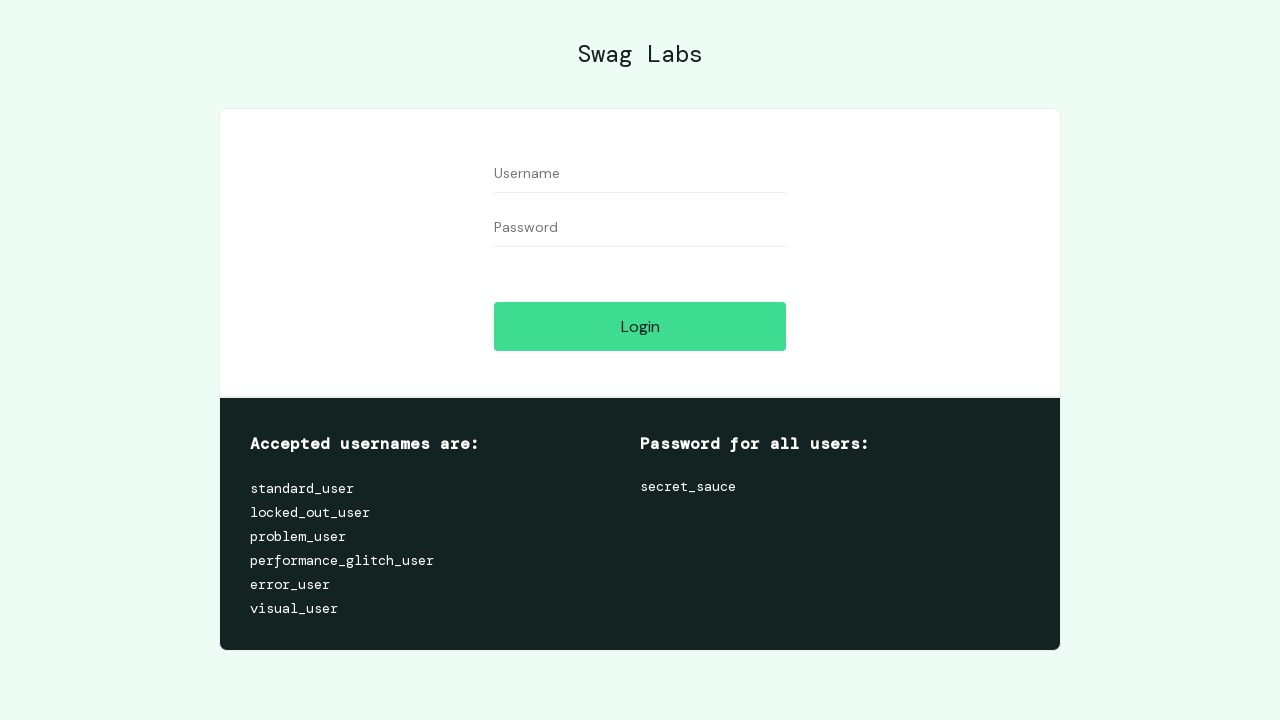

Login button element is present on the page
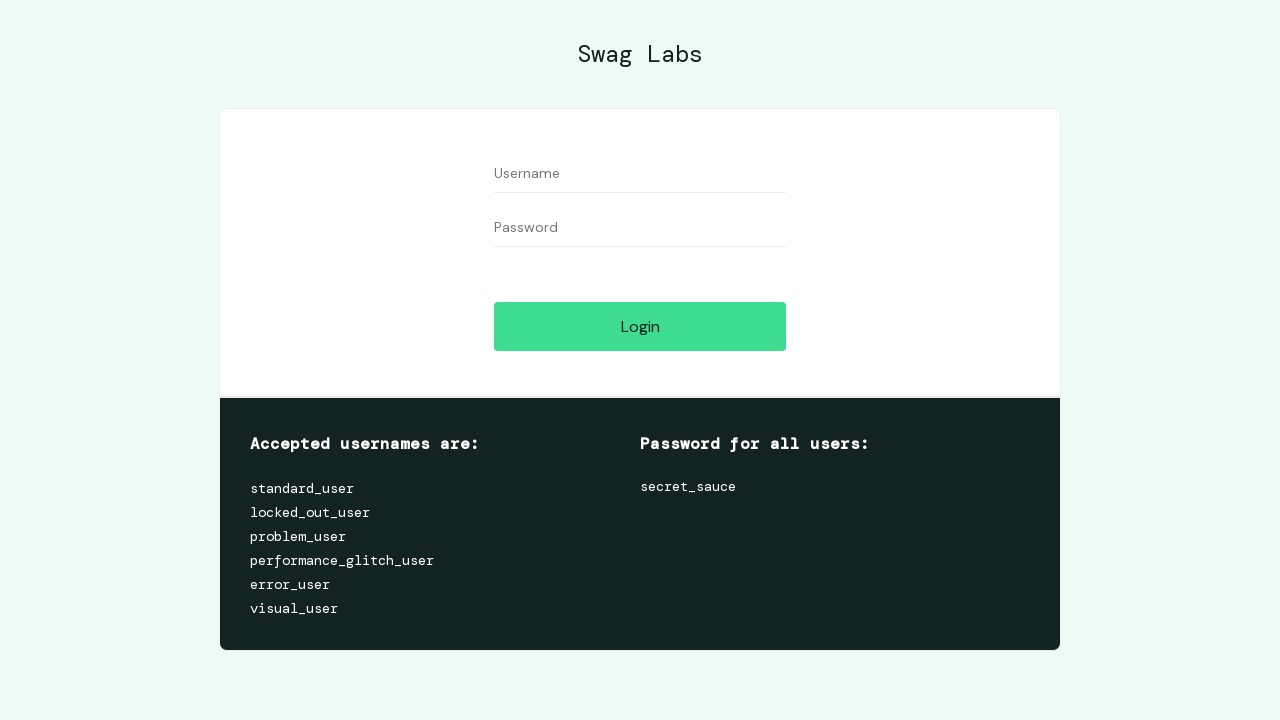

Clicked login button without providing credentials at (640, 326) on #login-button
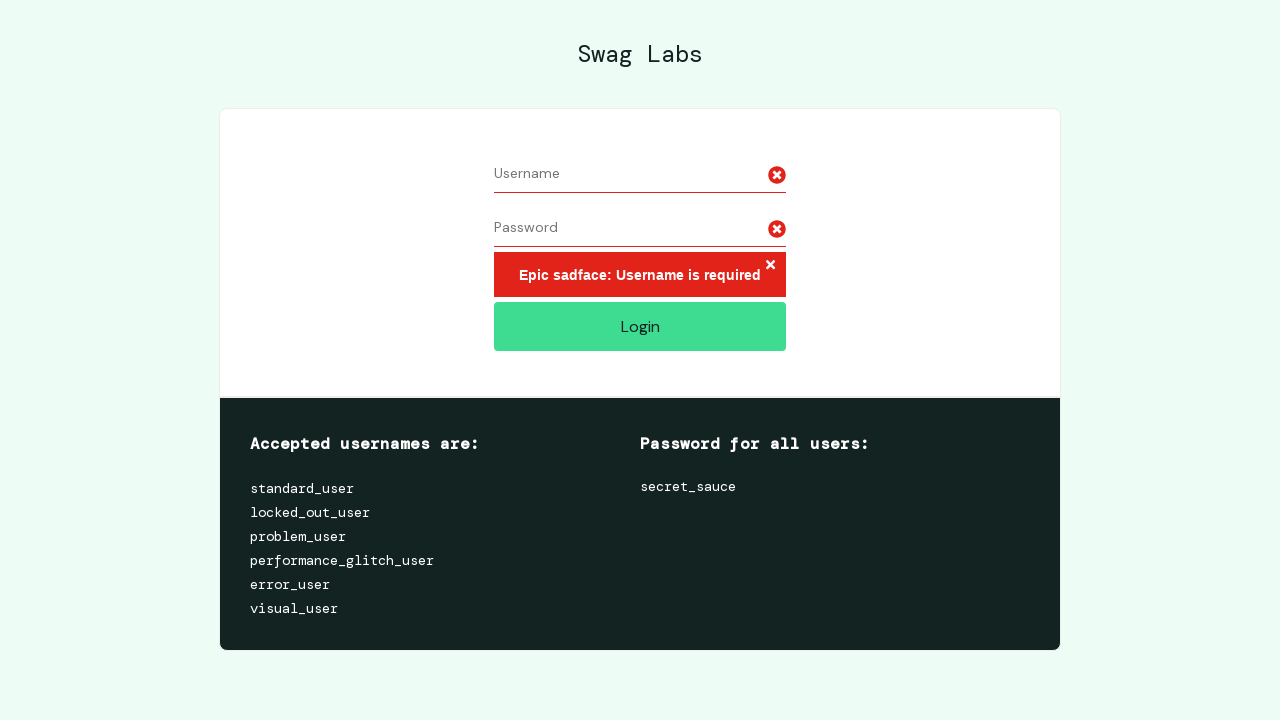

Error button appeared after failed login attempt
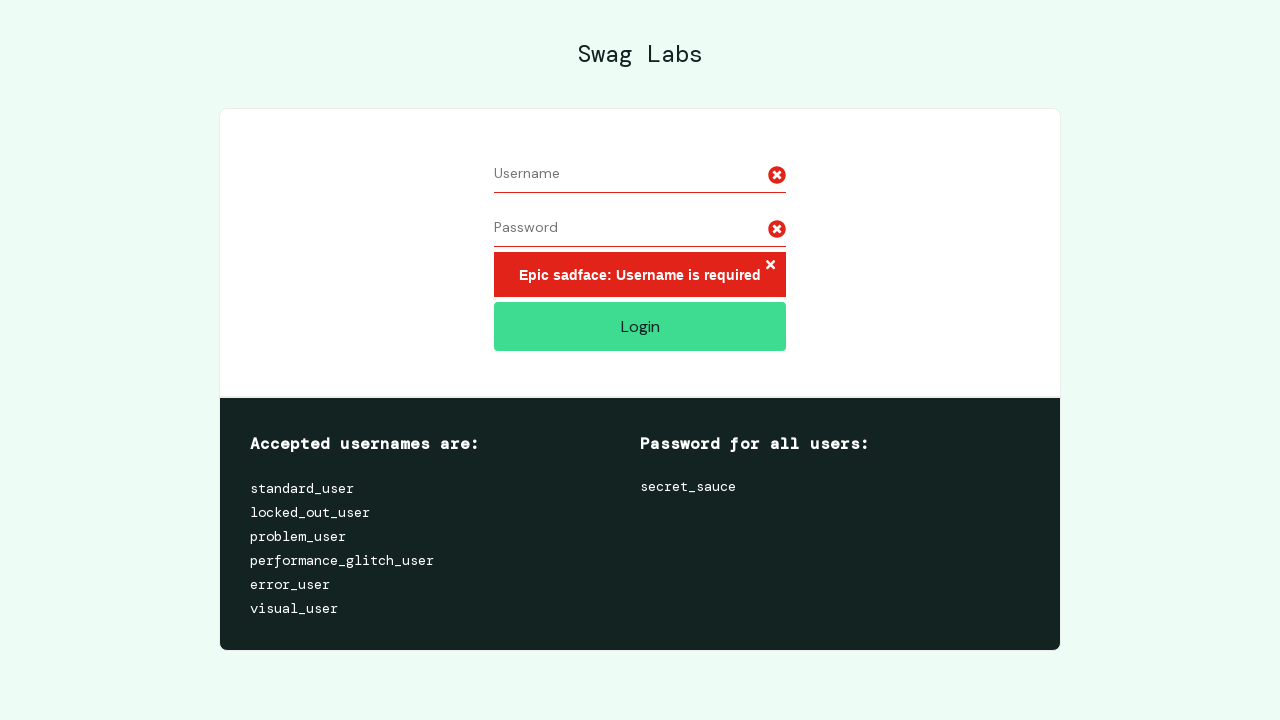

Counted 2 error icon(s) on the page
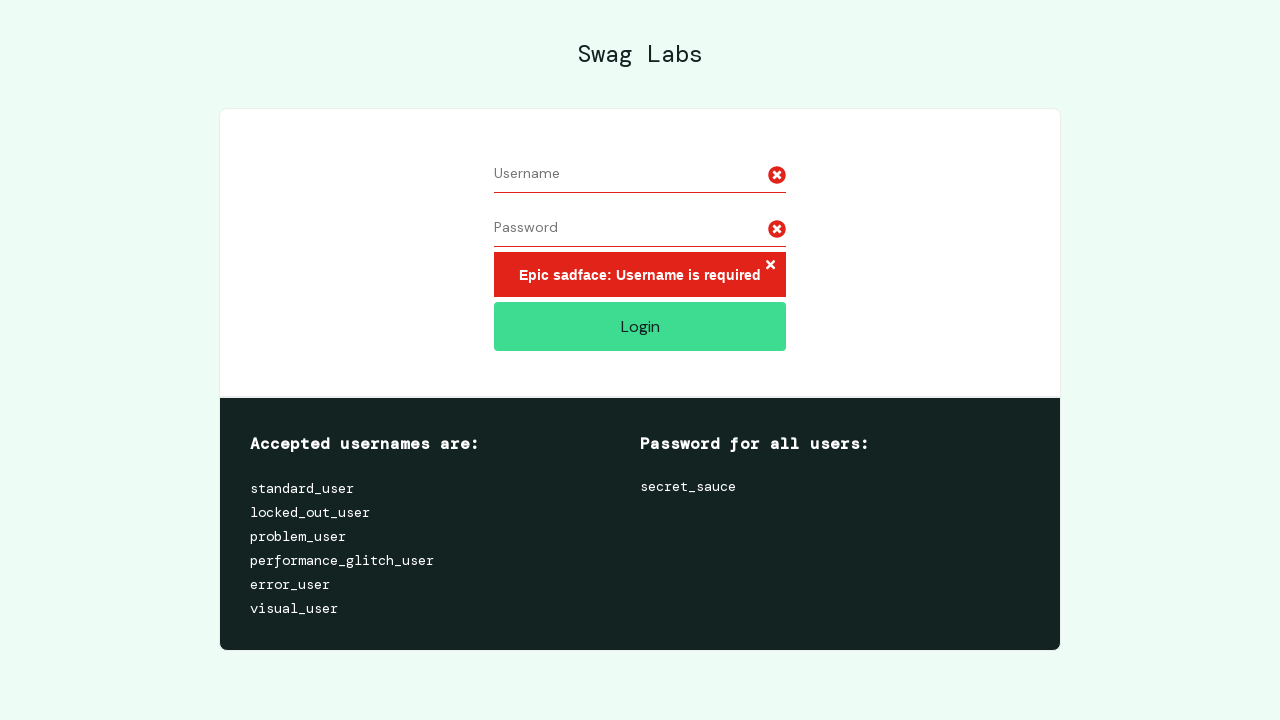

Verified that error icons are present (count > 0)
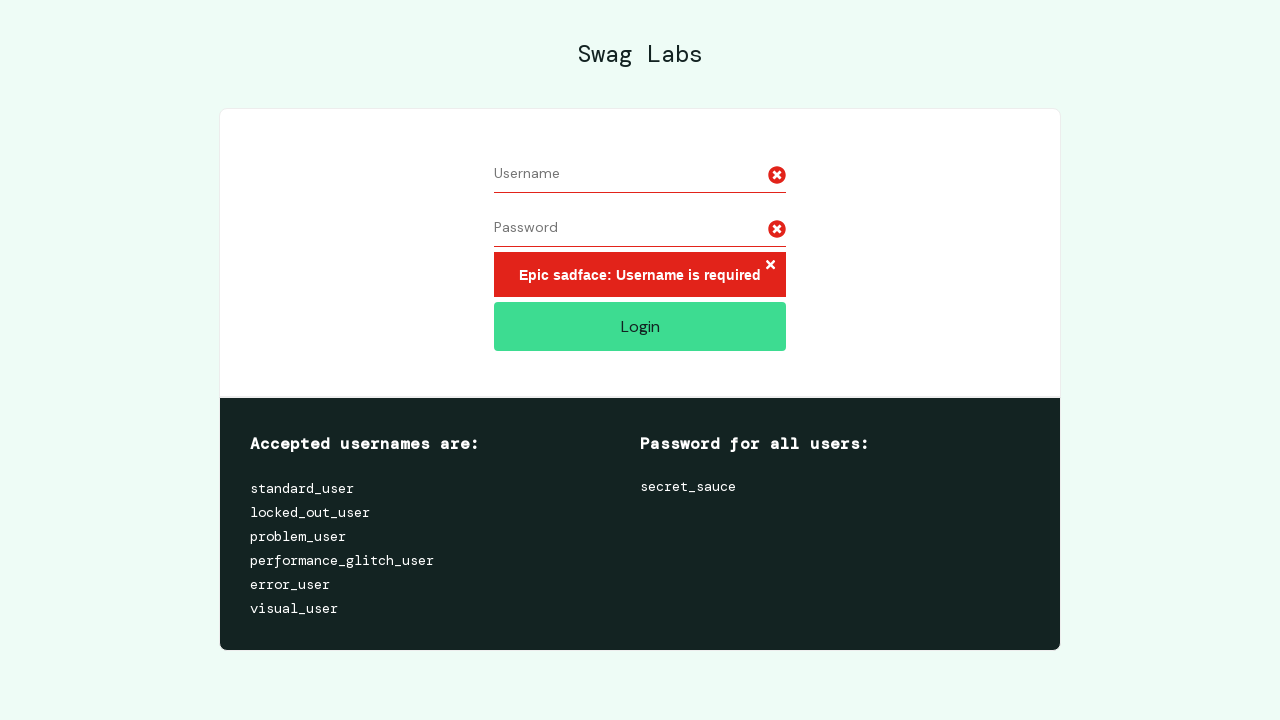

Clicked error button to dismiss error messages at (770, 266) on .error-button
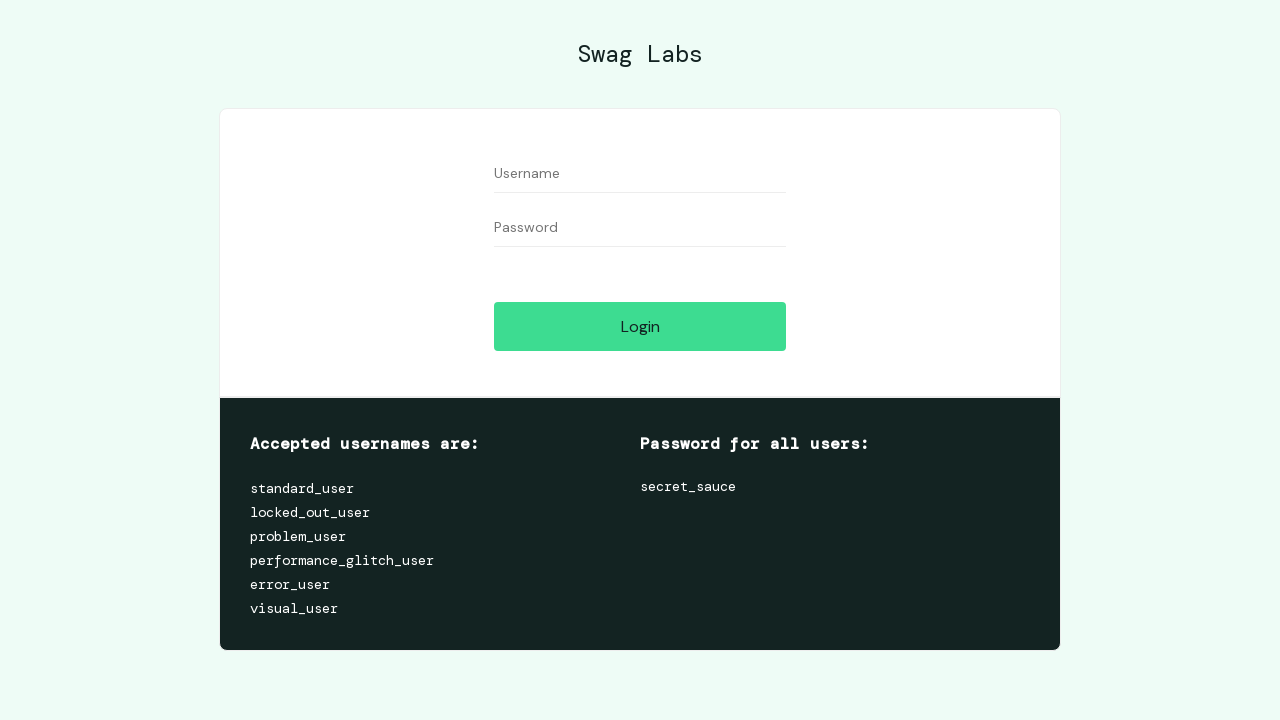

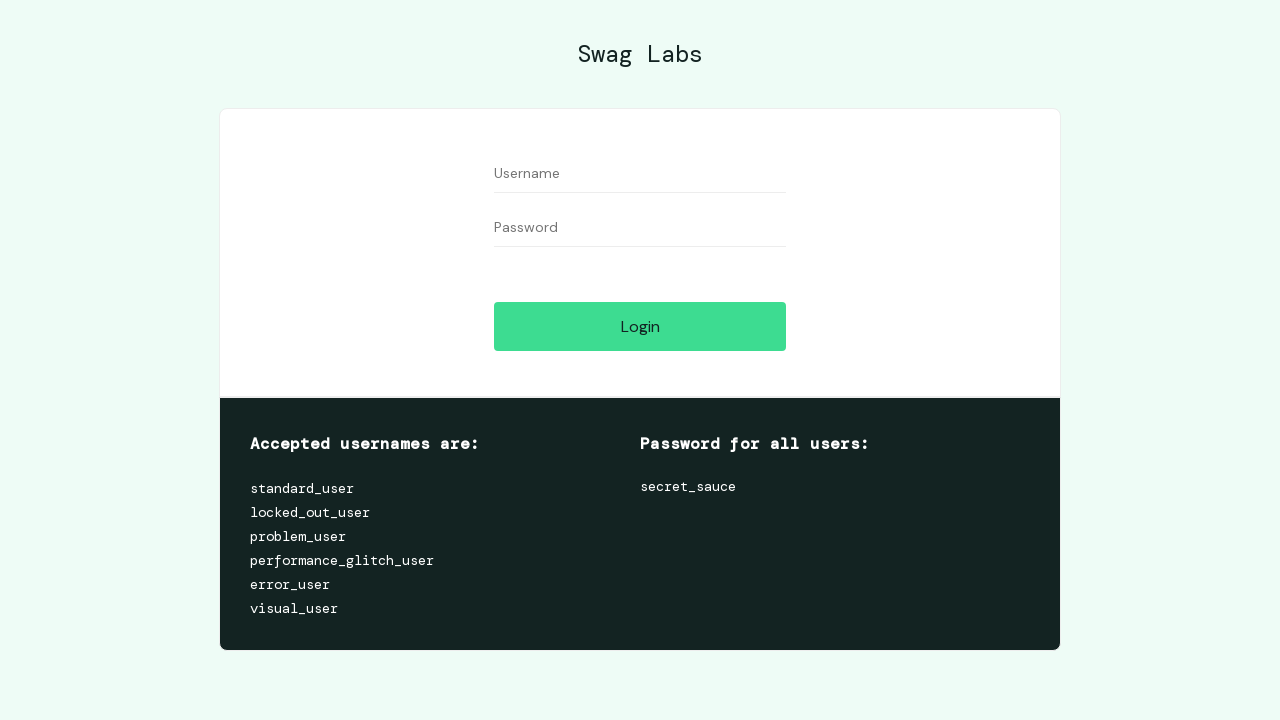